Navigates to the shopping cart page to view items

Starting URL: https://www.demoblaze.com/index.html

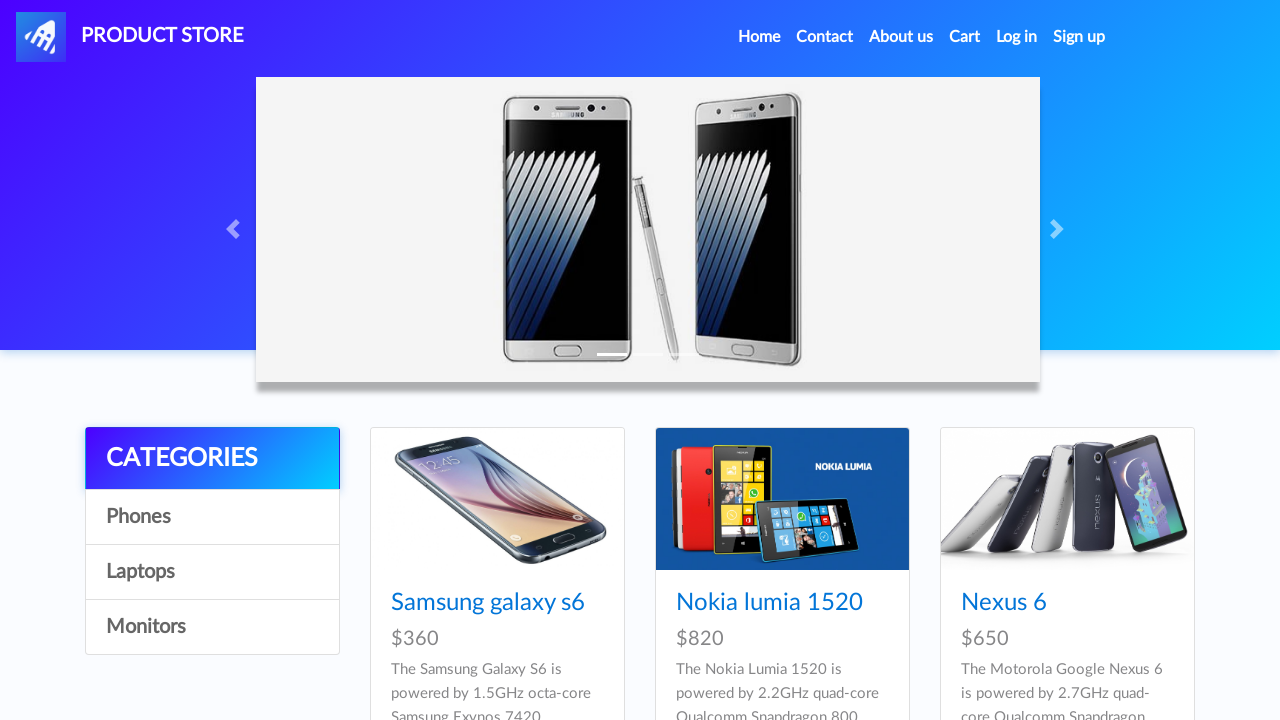

Clicked on Cart link in navigation at (965, 37) on text=Cart
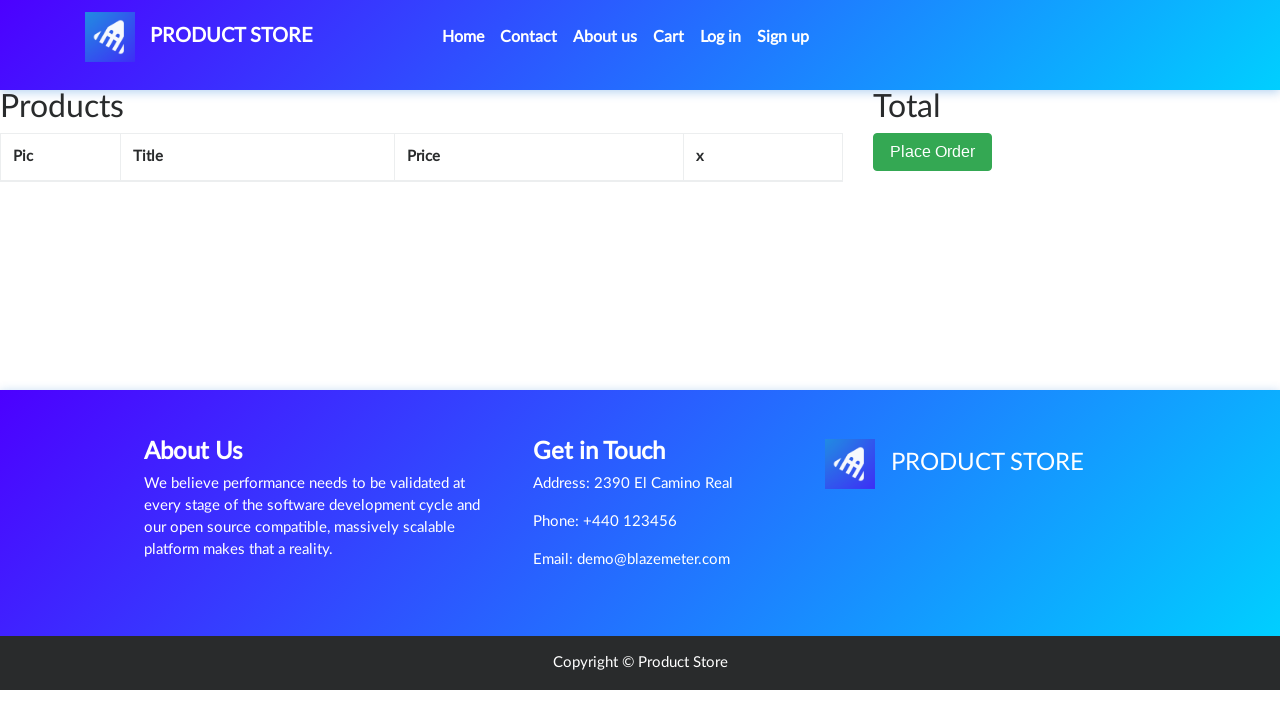

Waited 2 seconds for shopping cart page to load
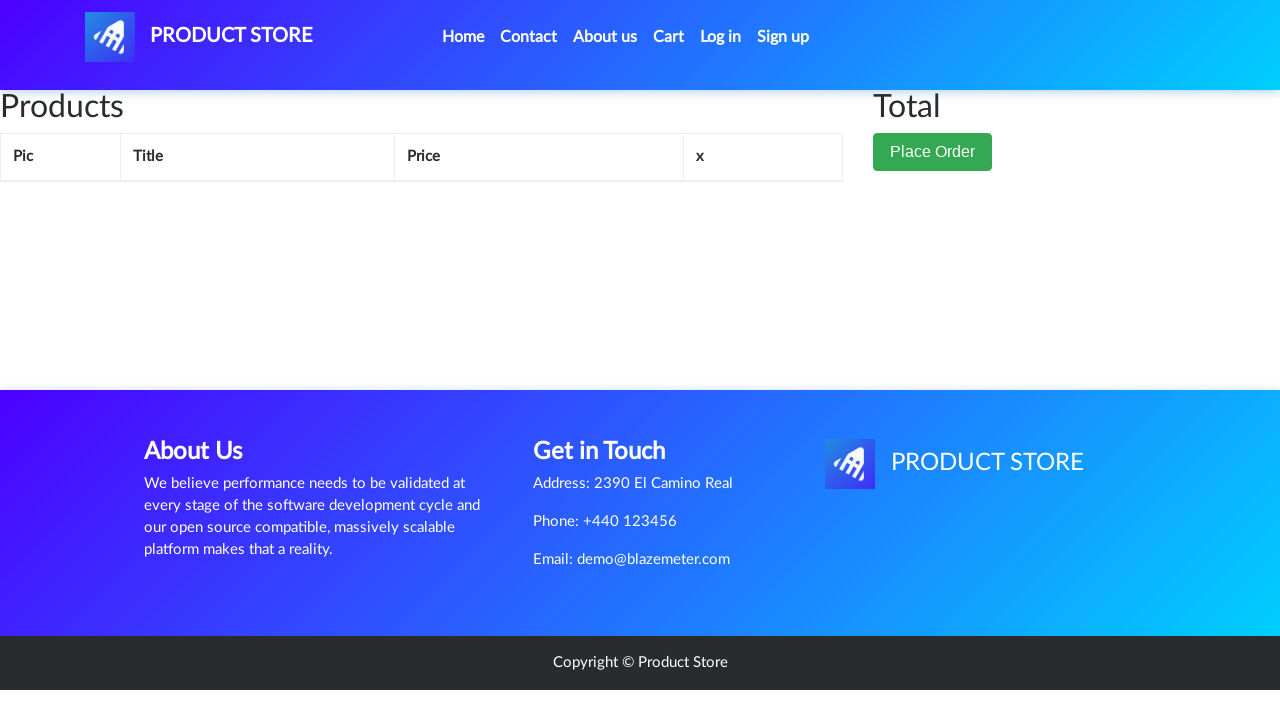

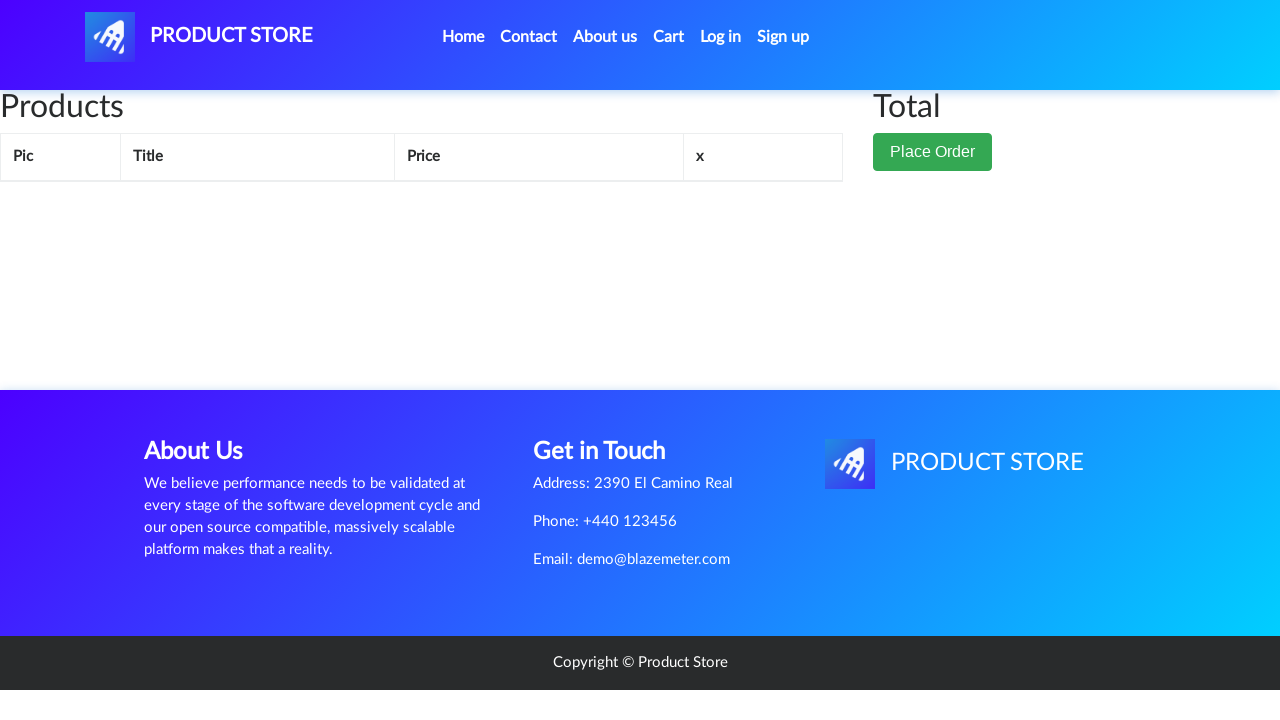